Tests implicit wait functionality by clicking a button that triggers a delayed element to appear, then verifies the welcome message is displayed

Starting URL: https://www.automationtestinginsider.com/2019/08/textarea-textarea-element-defines-multi.html

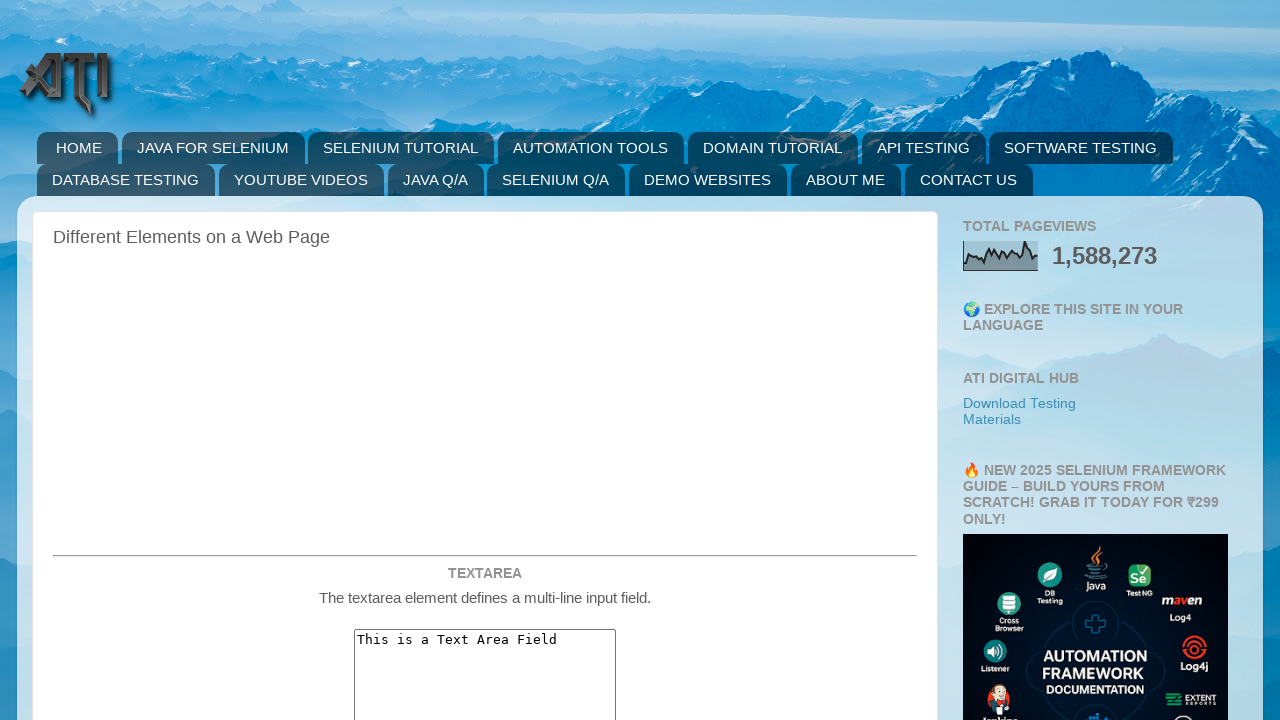

Located the test wait button with ID 'testWait123'
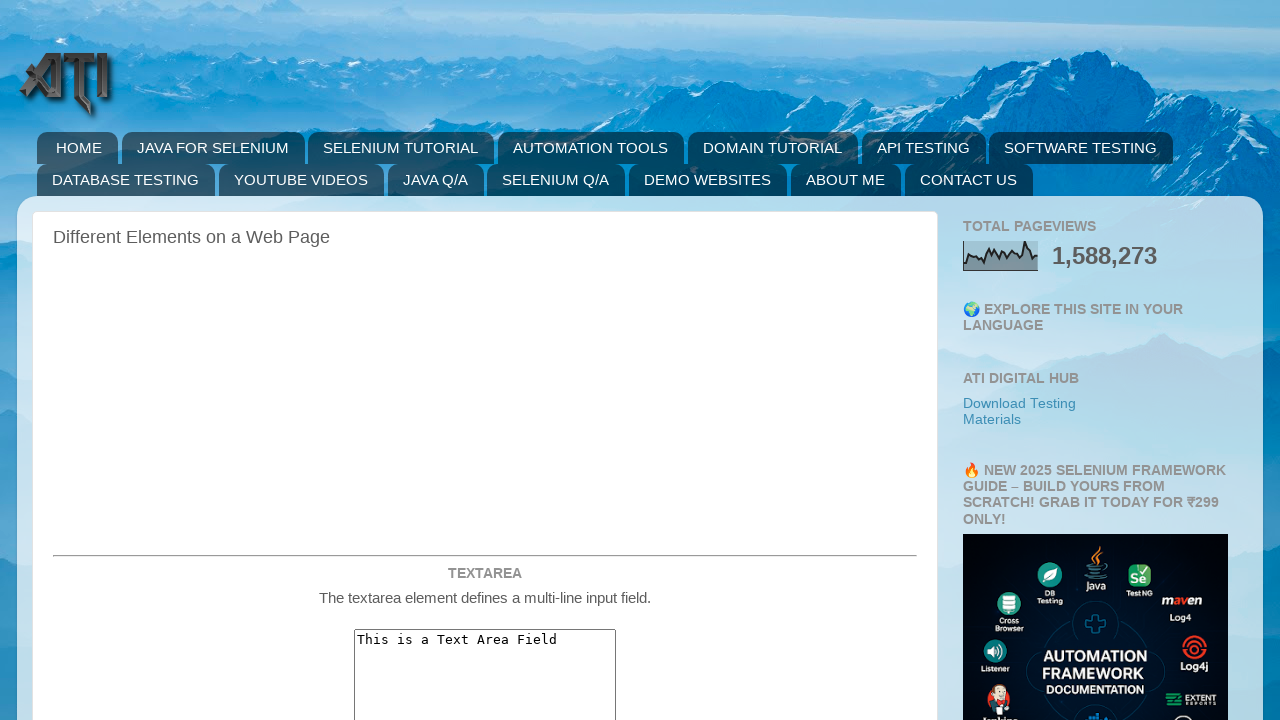

Scrolled test wait button into view
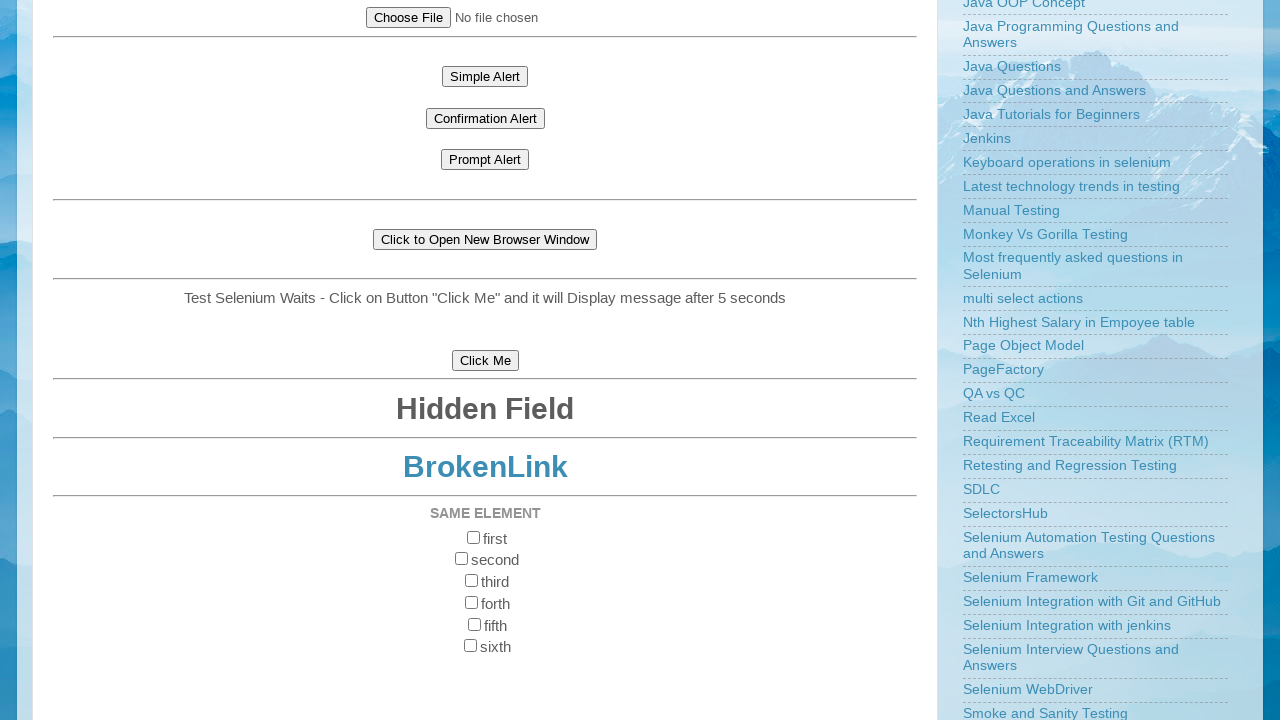

Clicked the test wait button to trigger delayed element at (485, 360) on #testWait123
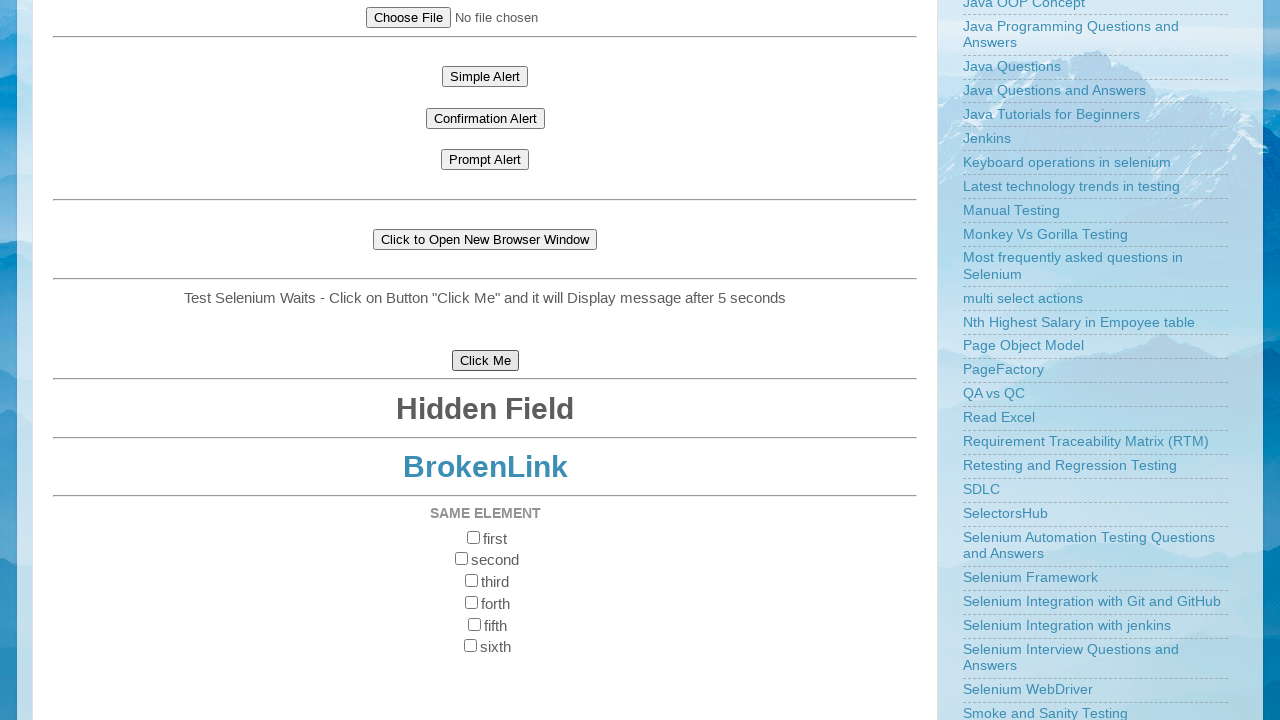

Located welcome message element
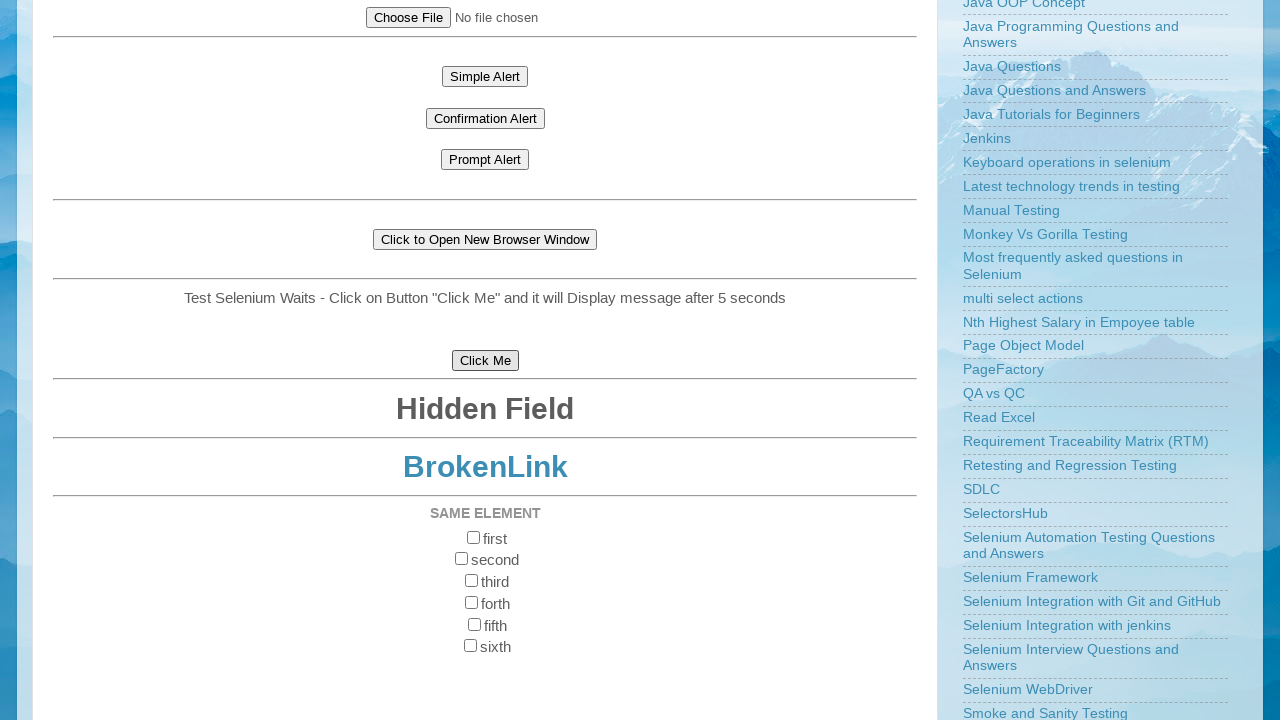

Welcome message element became visible after implicit wait
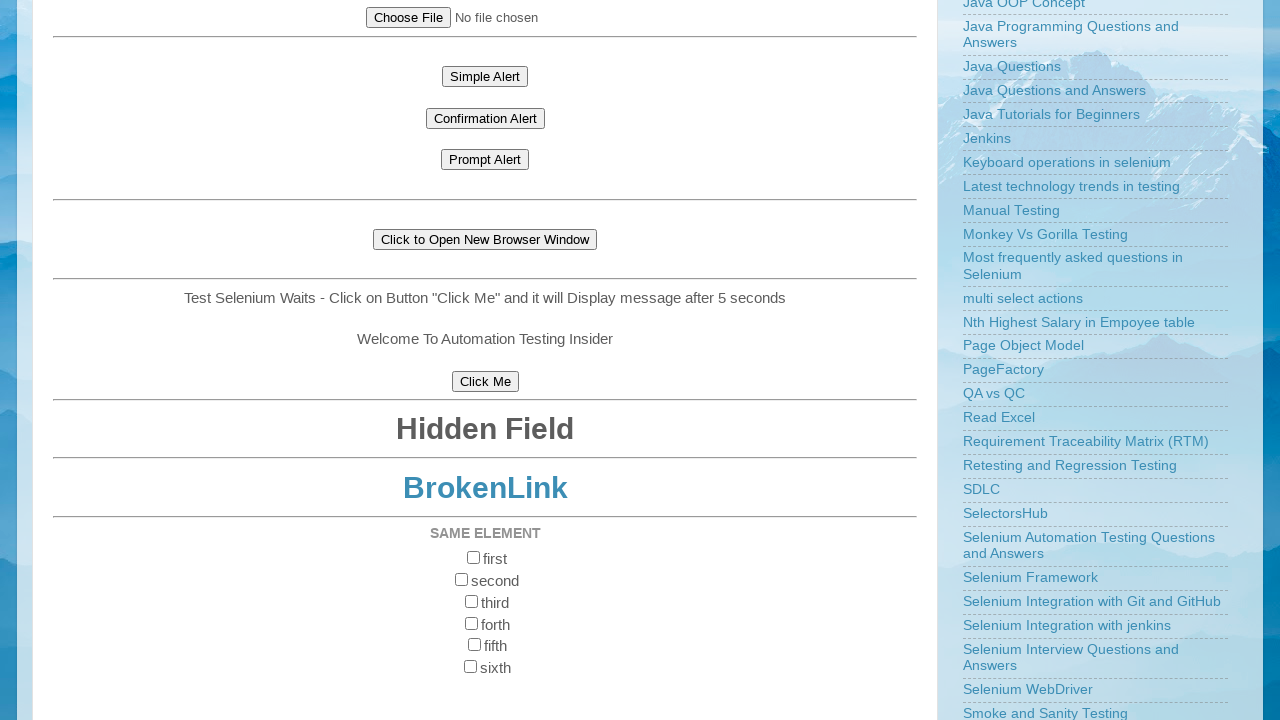

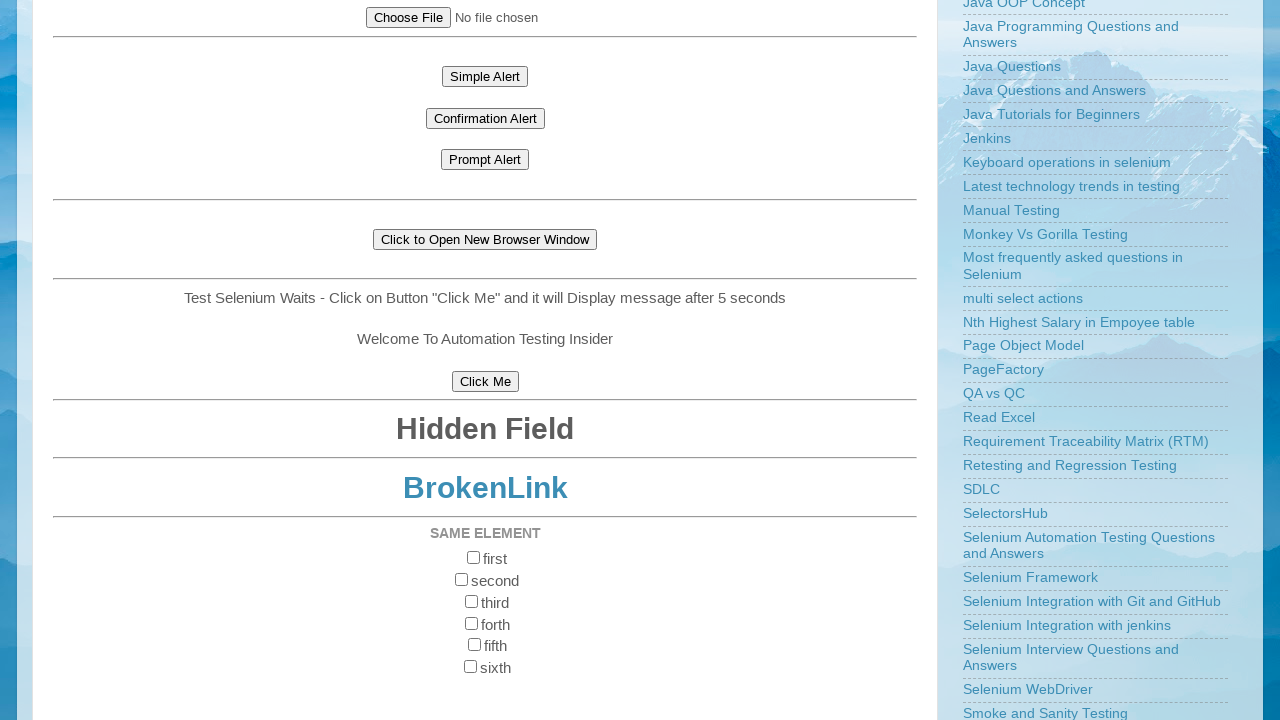